Navigates to a Selenium practice e-commerce page and waits for it to load

Starting URL: https://rahulshettyacademy.com/seleniumPractise/#/

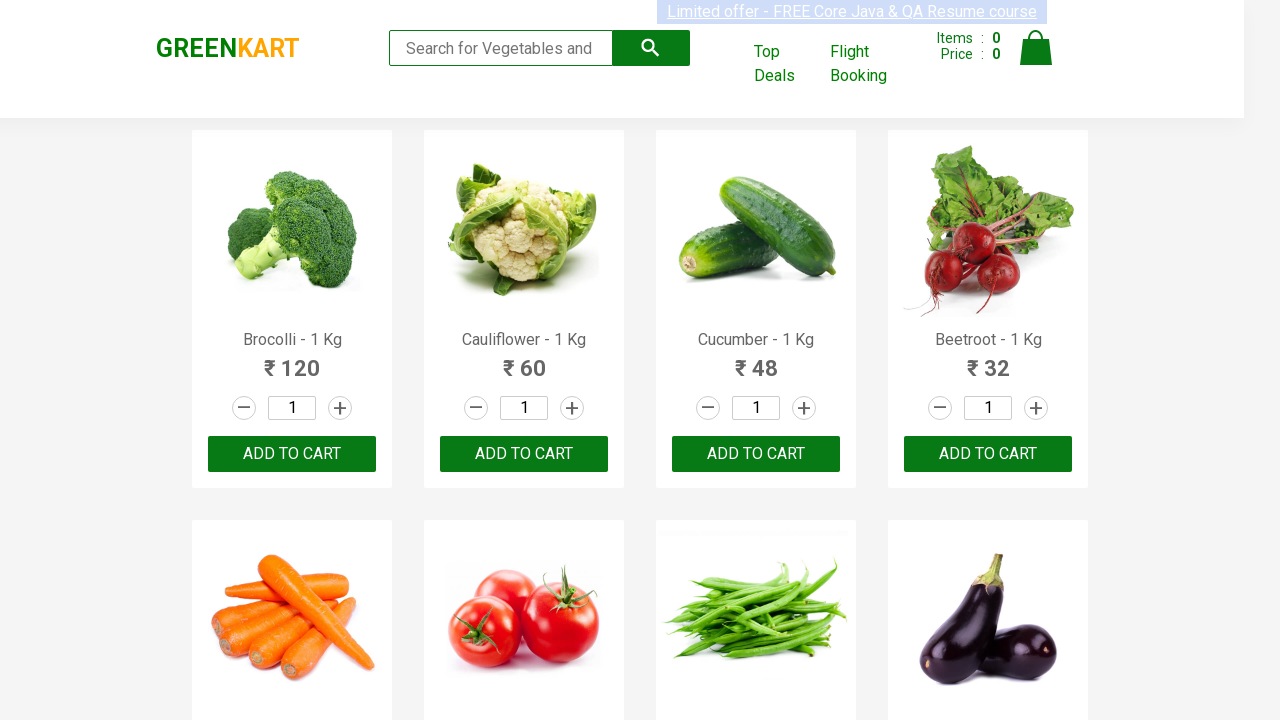

Navigated to Selenium practice e-commerce page
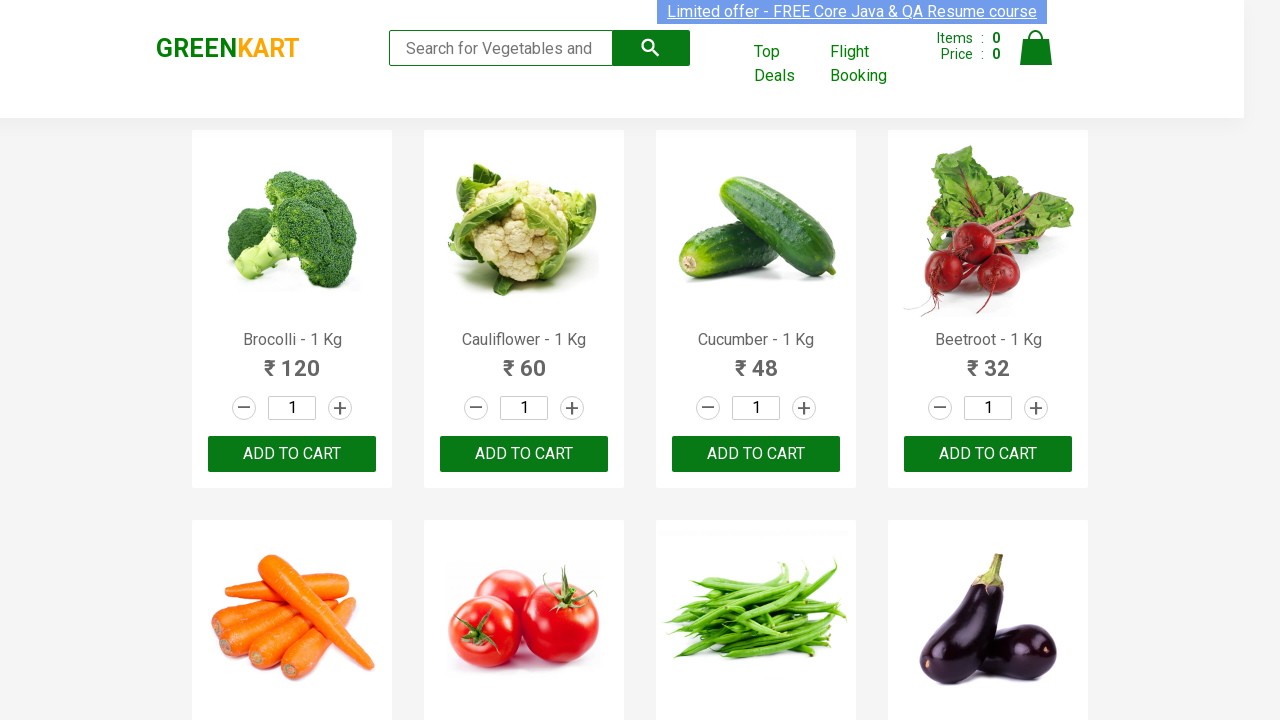

Page fully loaded - network idle state reached
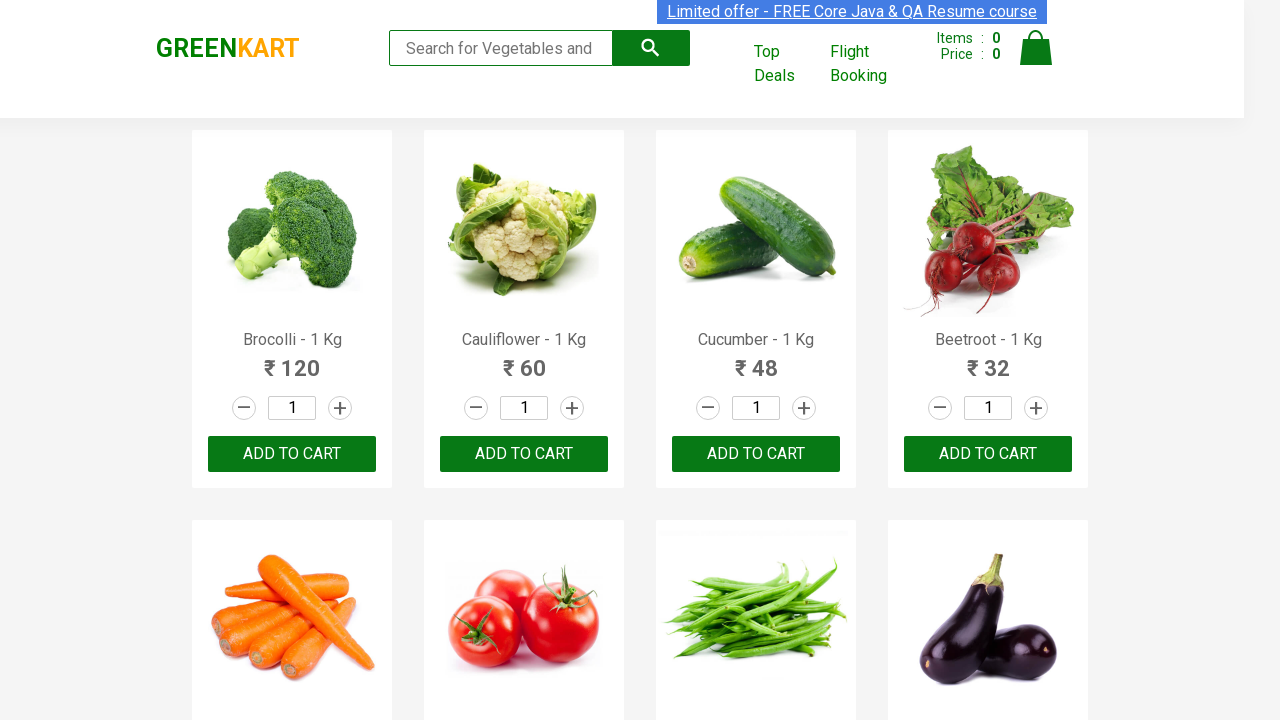

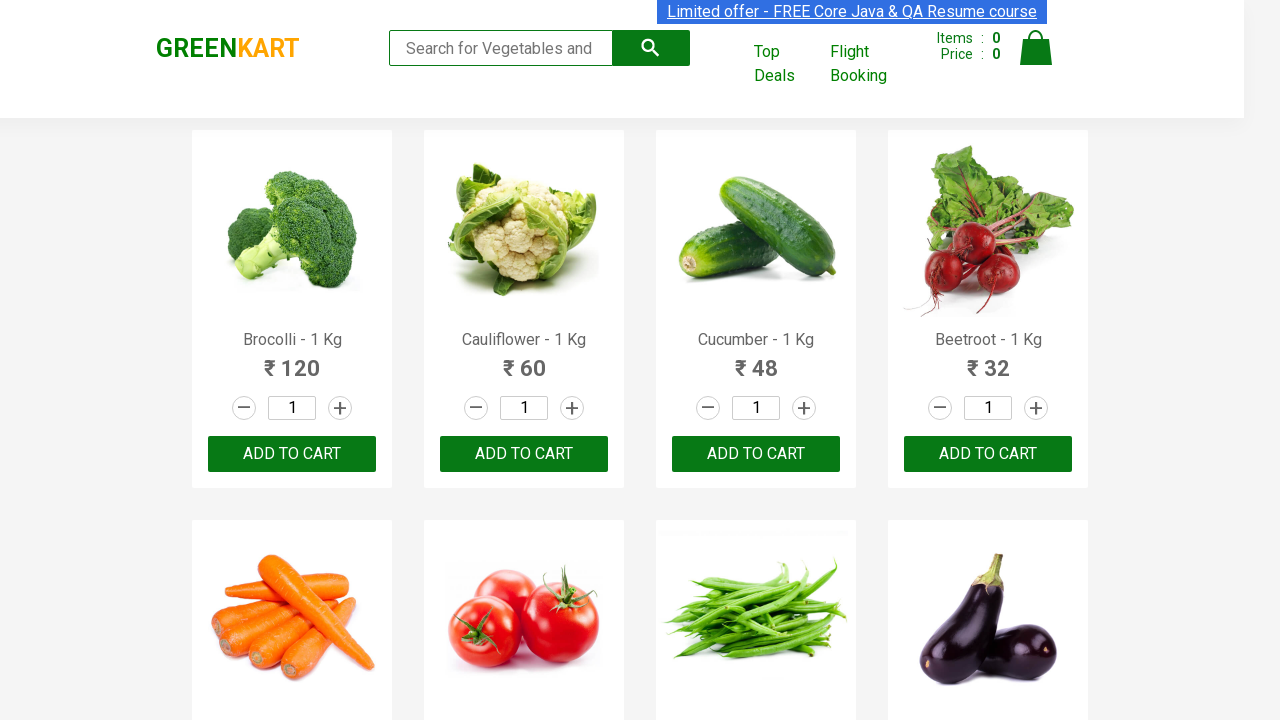